Tests starting a new Hangman game by clicking the start button and verifying that a word display with underscores appears.

Starting URL: https://agustin-caucino.github.io/Agiles-grupo-4/

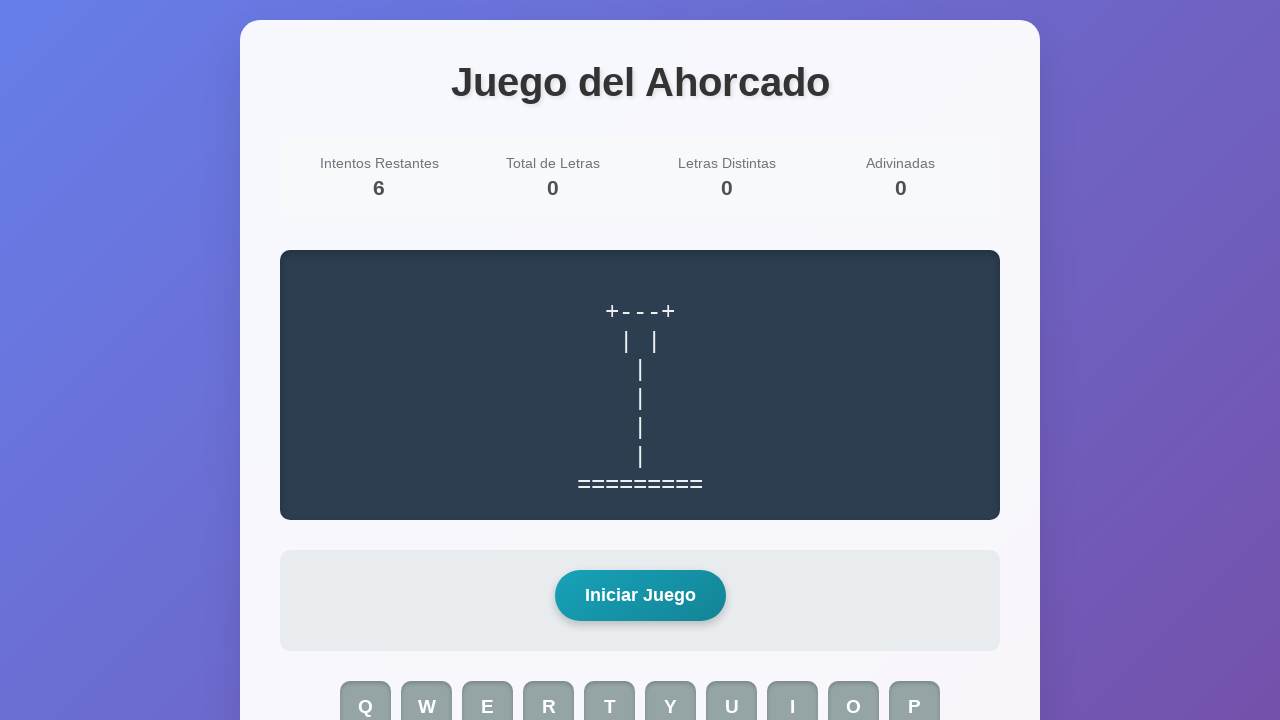

Navigated to Hangman game URL
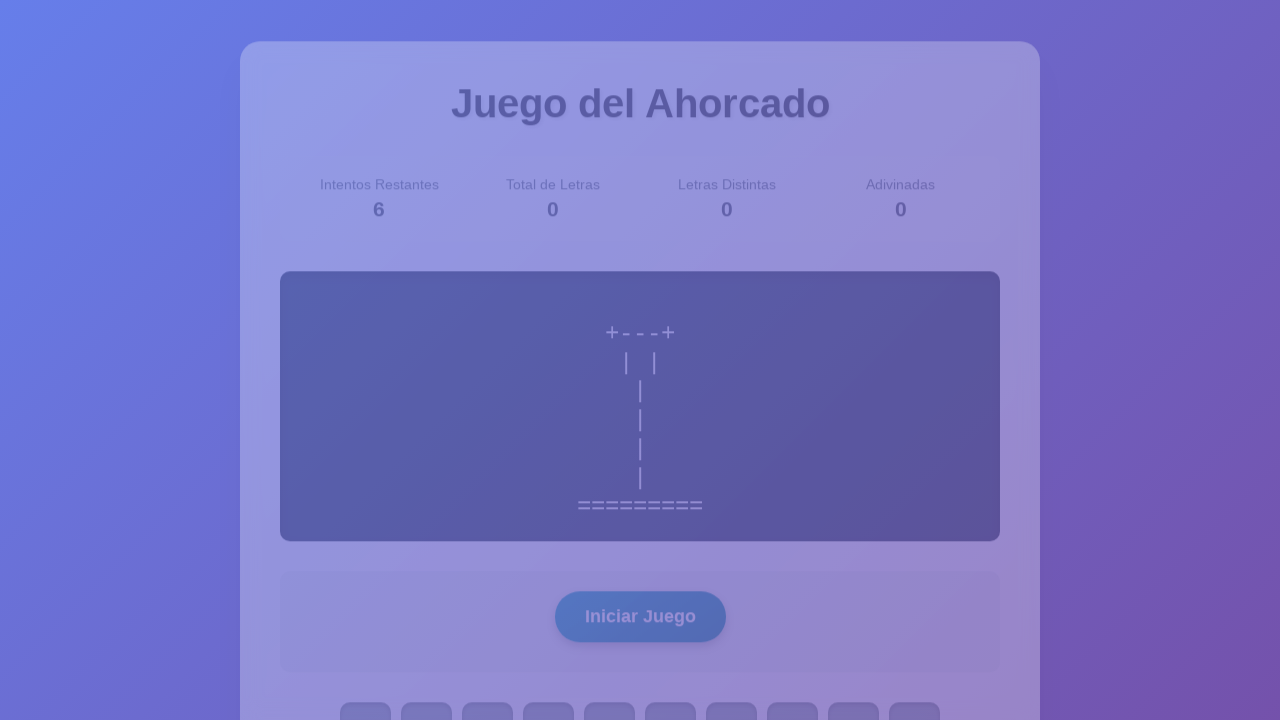

Start game button is visible
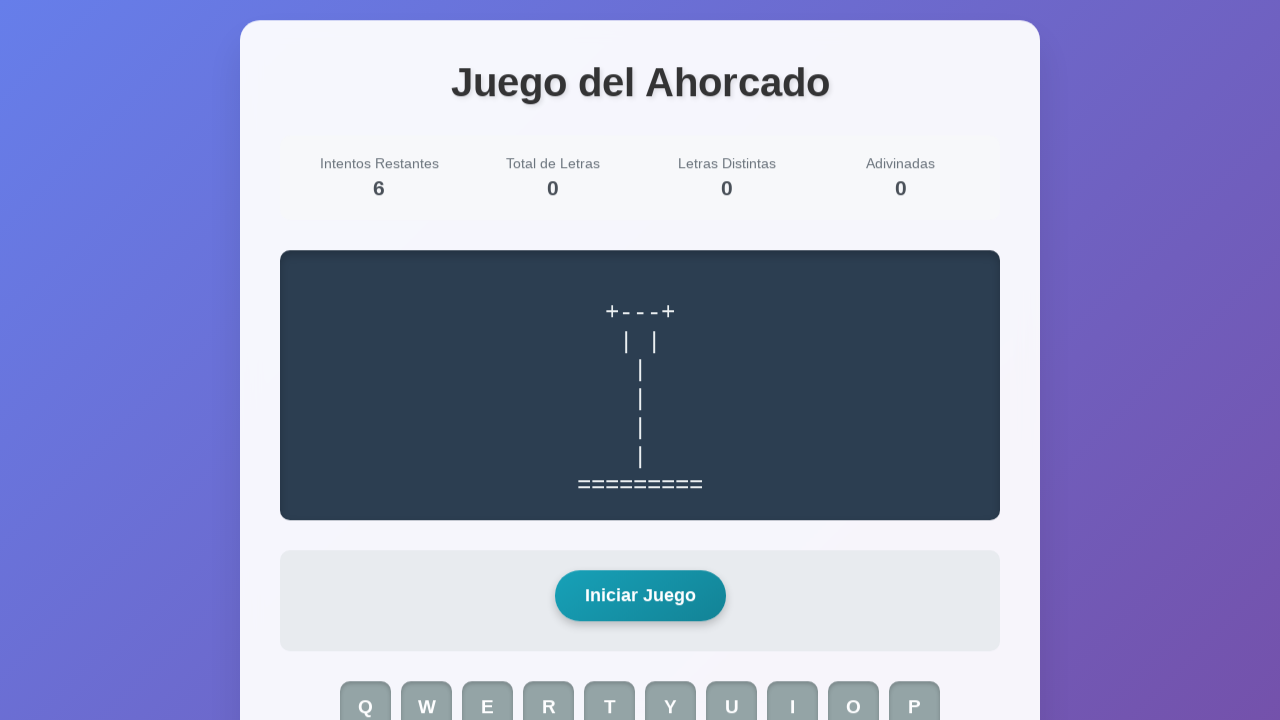

Clicked the start game button at (640, 596) on #start-game
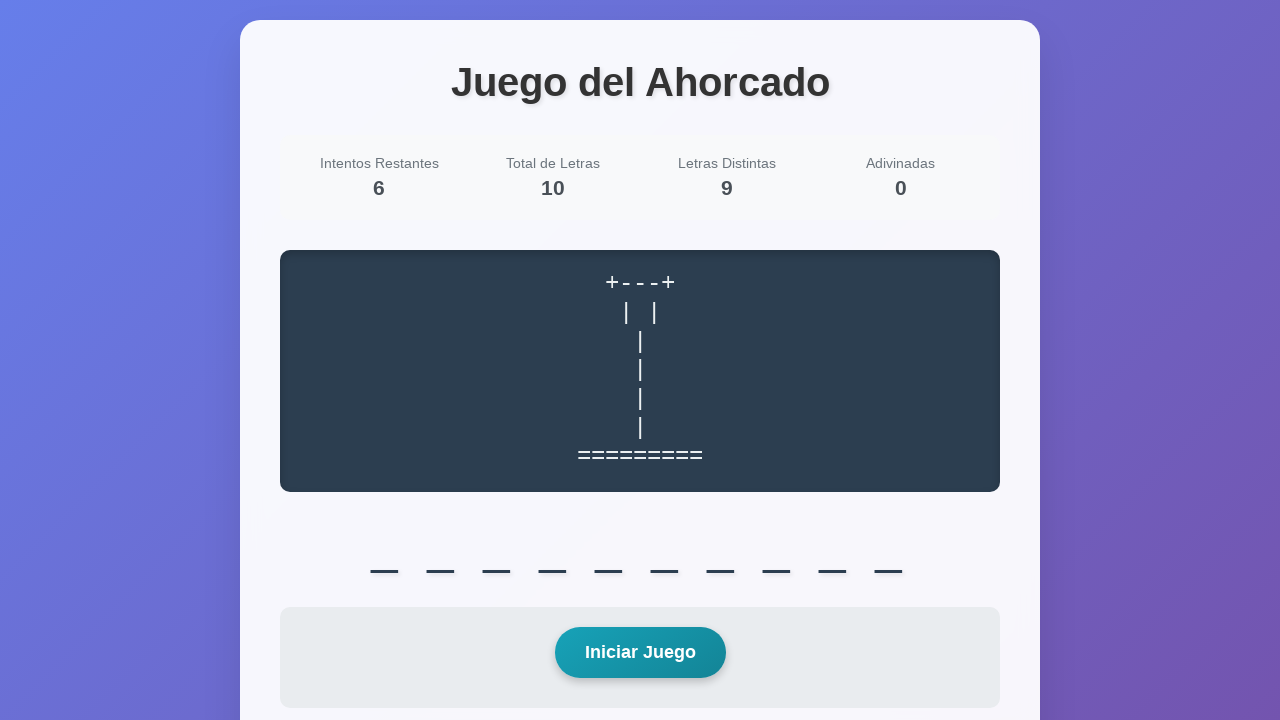

Word display element appeared
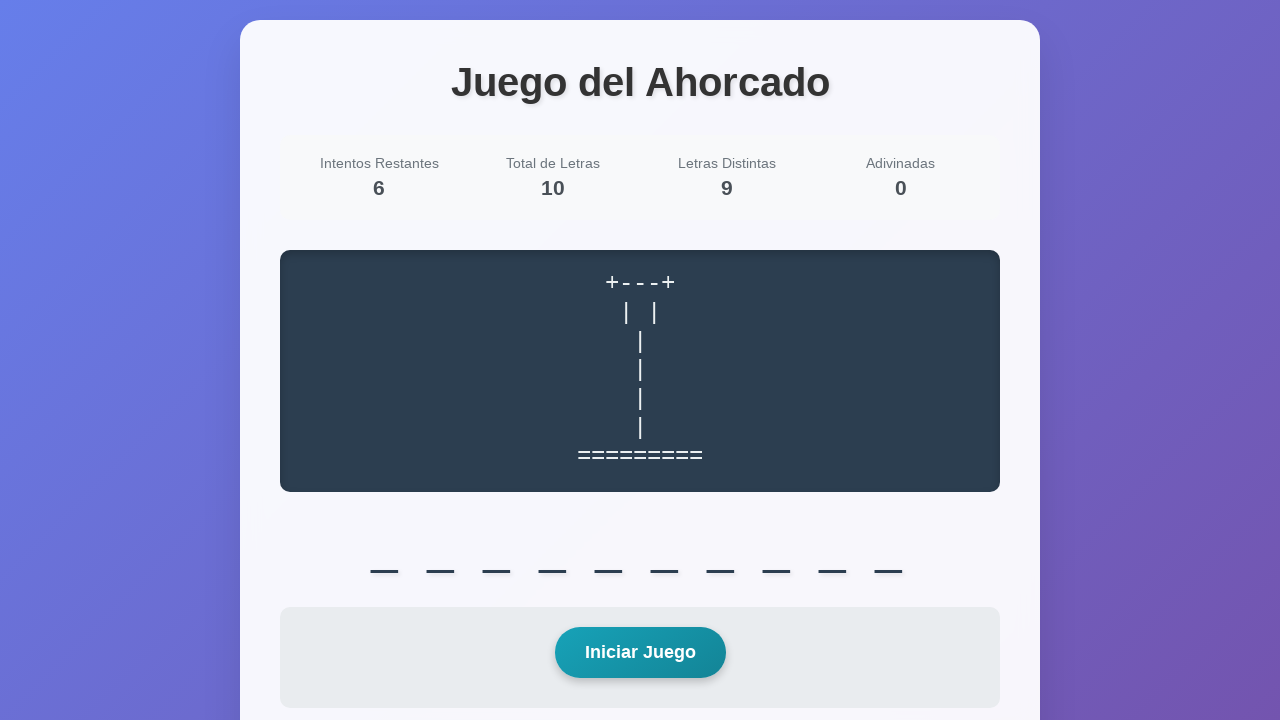

Located word display element
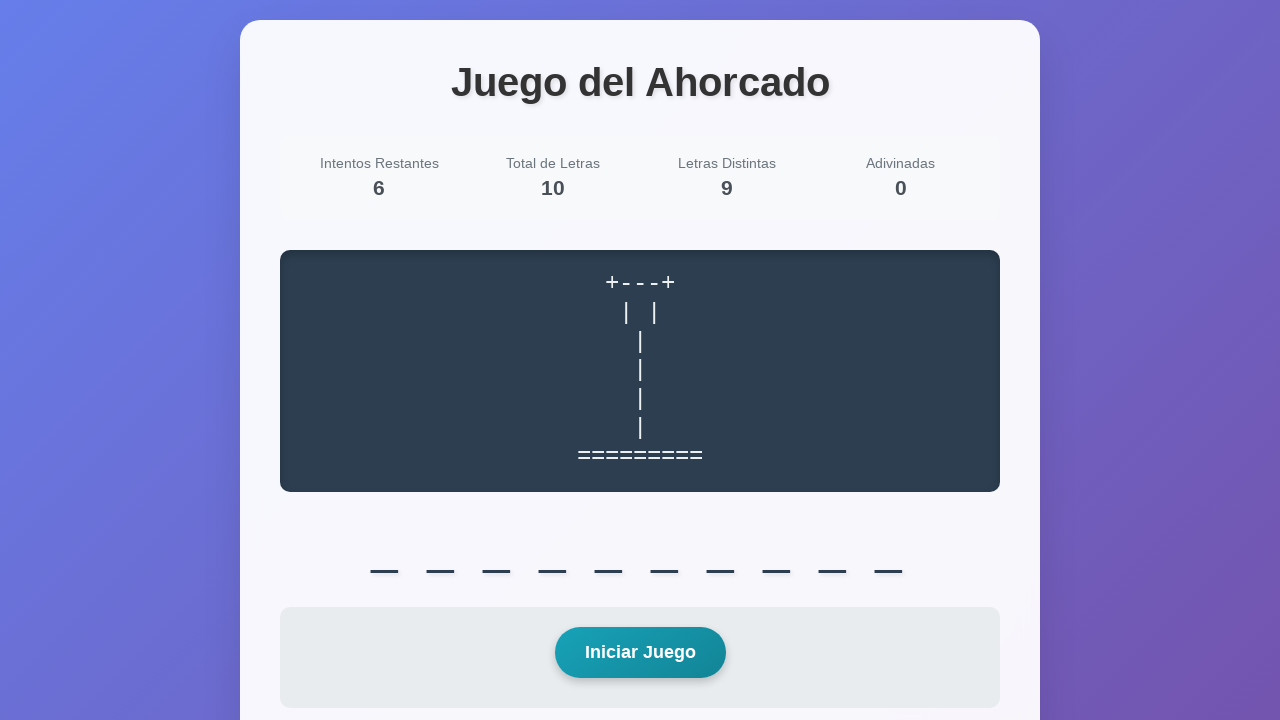

Verified word display contains underscores
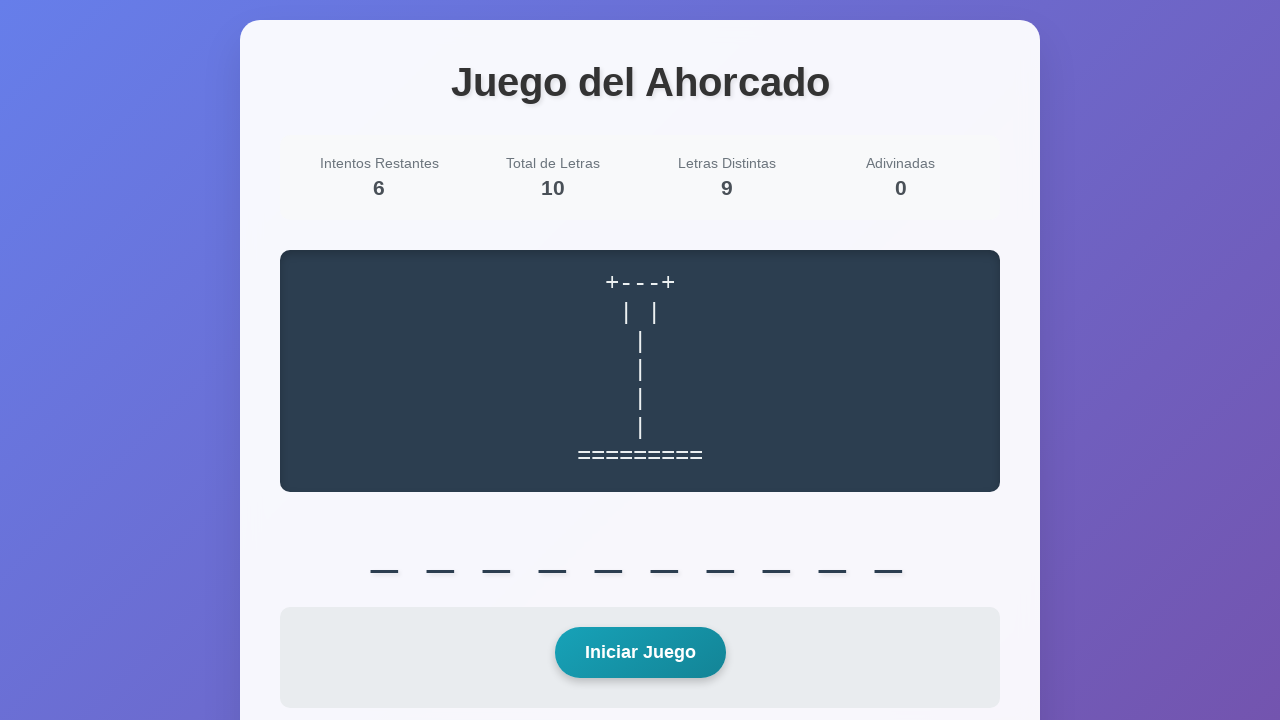

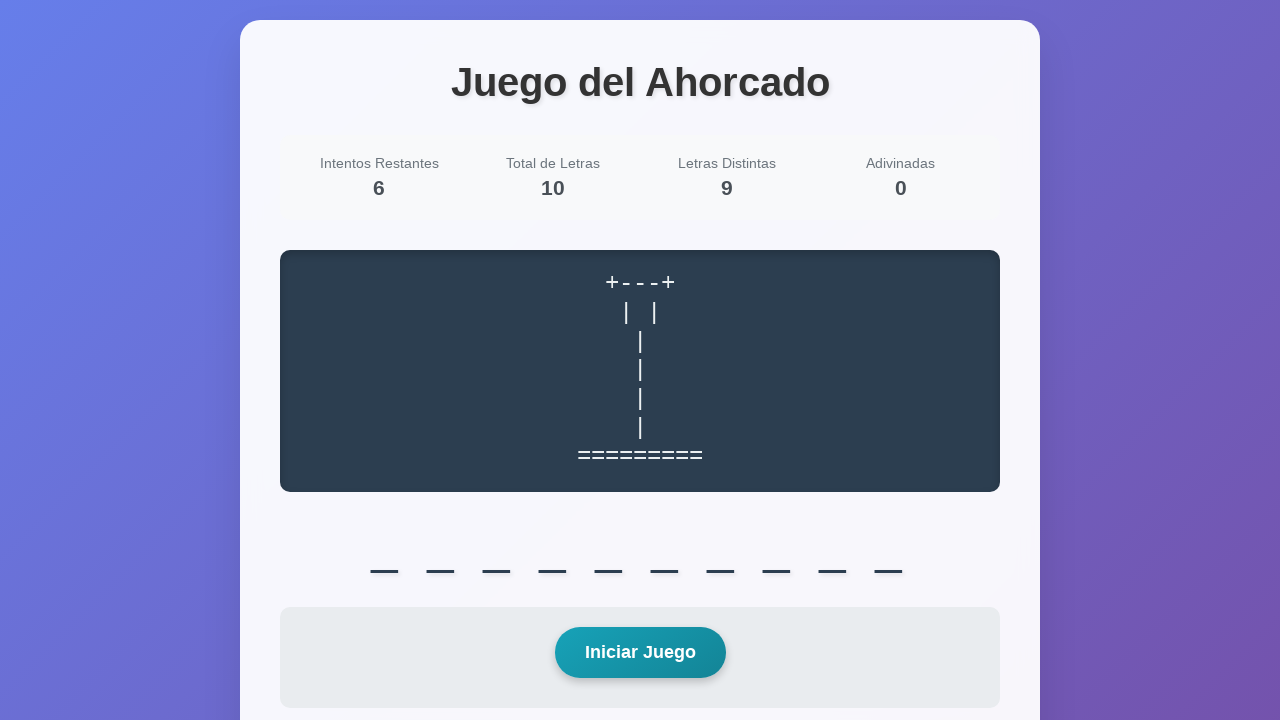